Navigates to Douban movie top 250 page and clicks on the music navigation link

Starting URL: https://movie.douban.com/top250

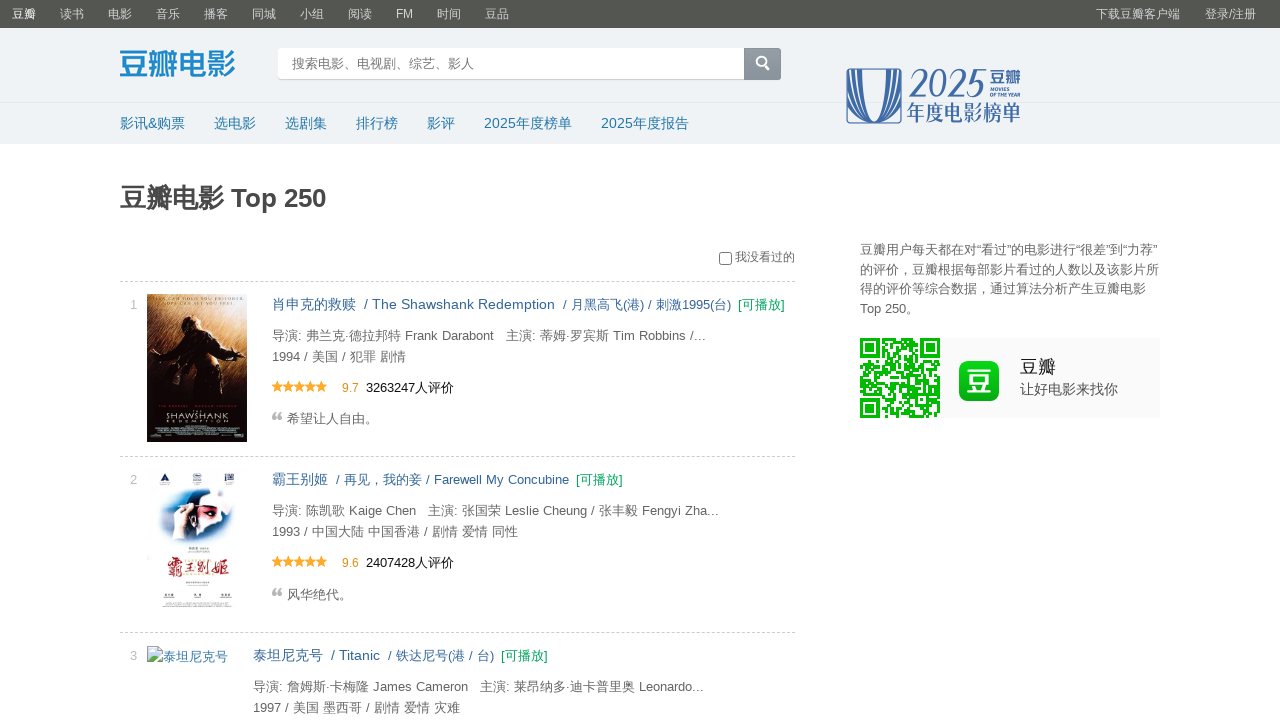

Navigated to Douban movie top 250 page
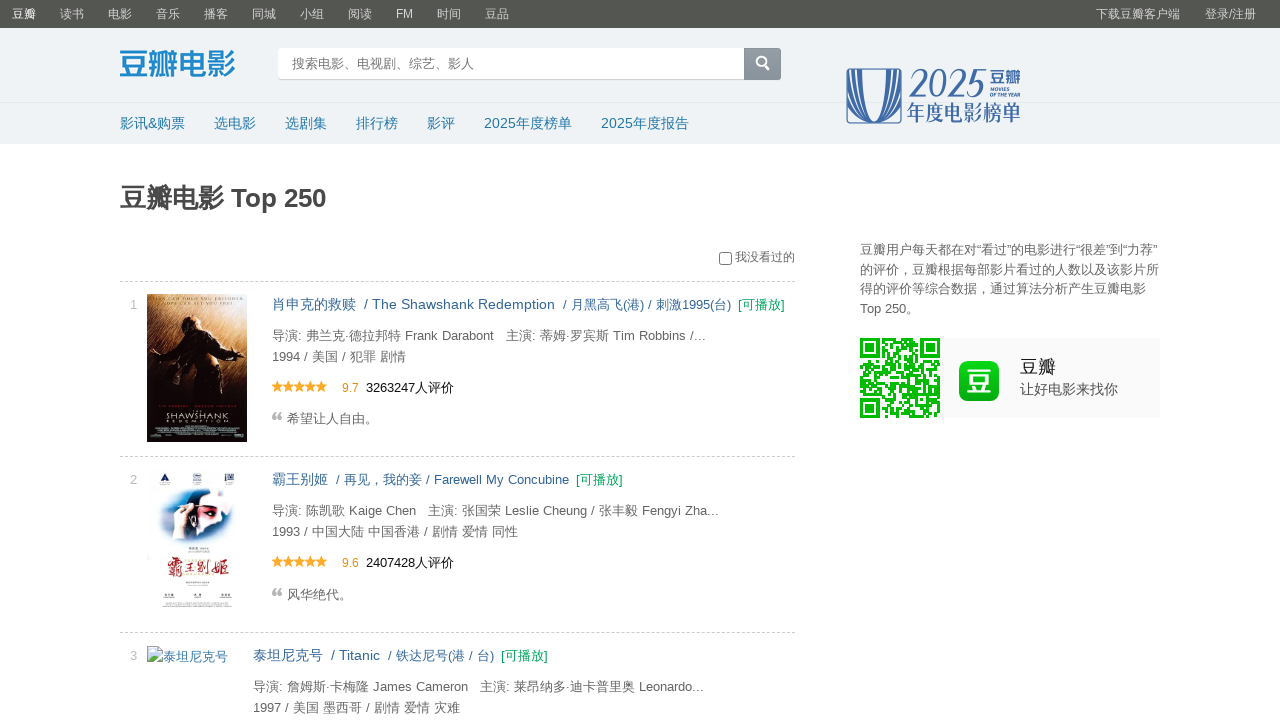

Clicked on music navigation link at (168, 14) on xpath=//*[@id="db-global-nav"]/div/div[3]/ul/li[4]/a
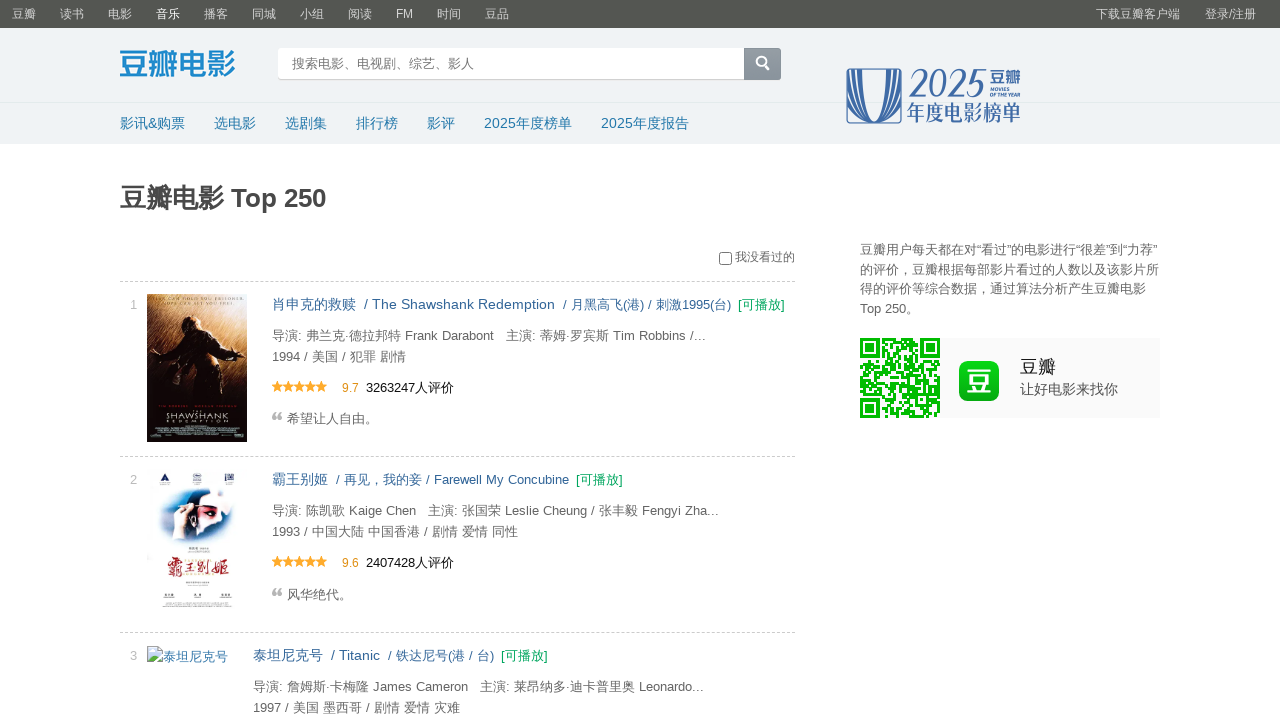

Waited 5 seconds for navigation to complete
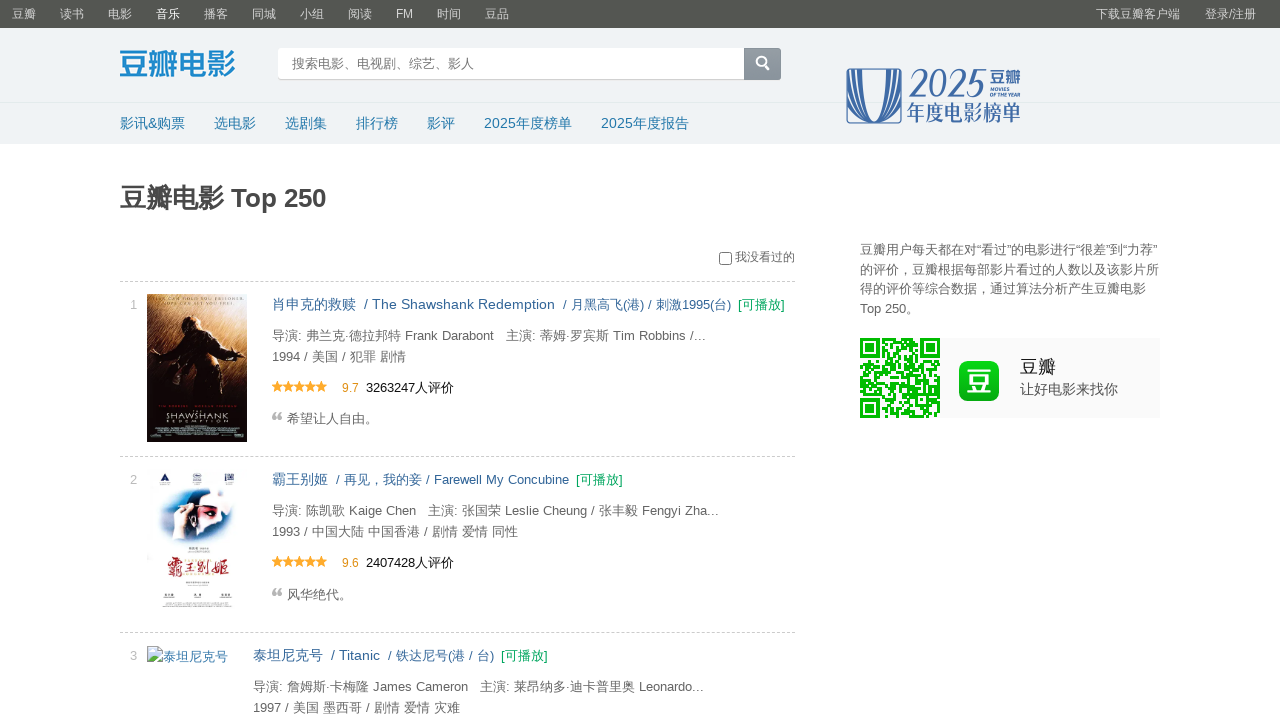

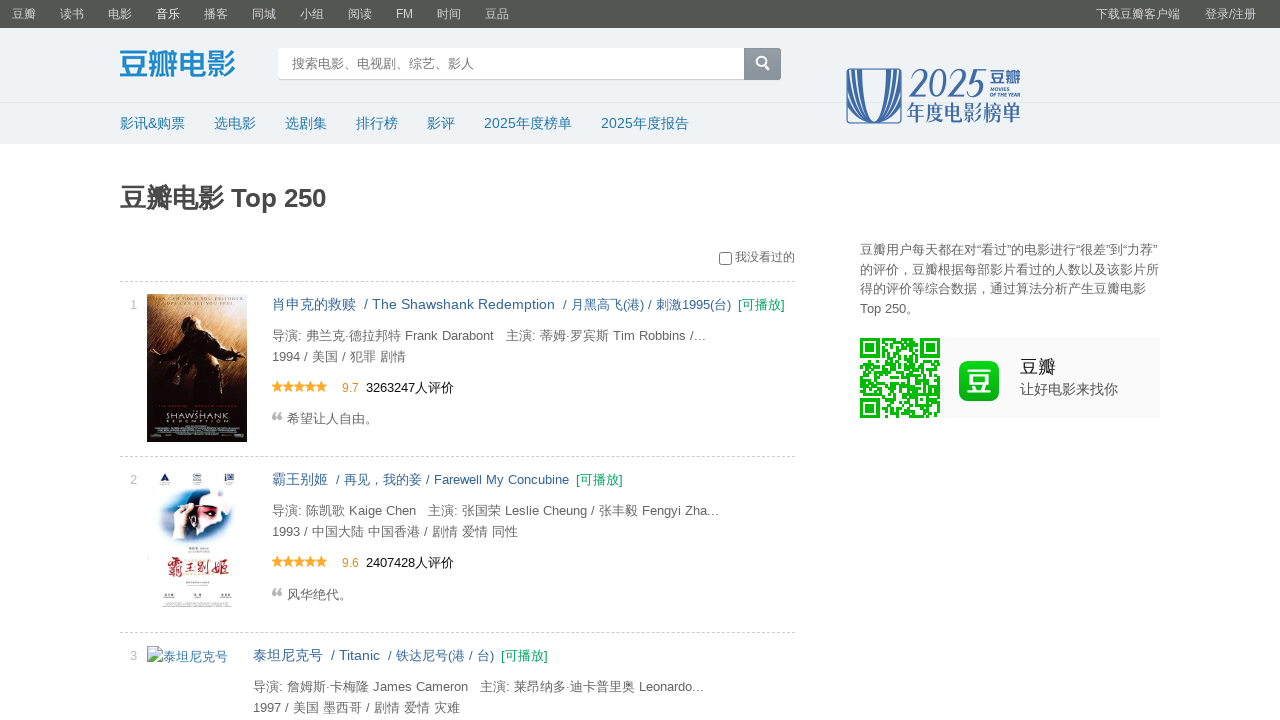